Tests dropdown menu functionality by locating a select element and verifying its options are accessible on the GlobalSQA demo site.

Starting URL: https://www.globalsqa.com/demo-site/select-dropdown-menu/

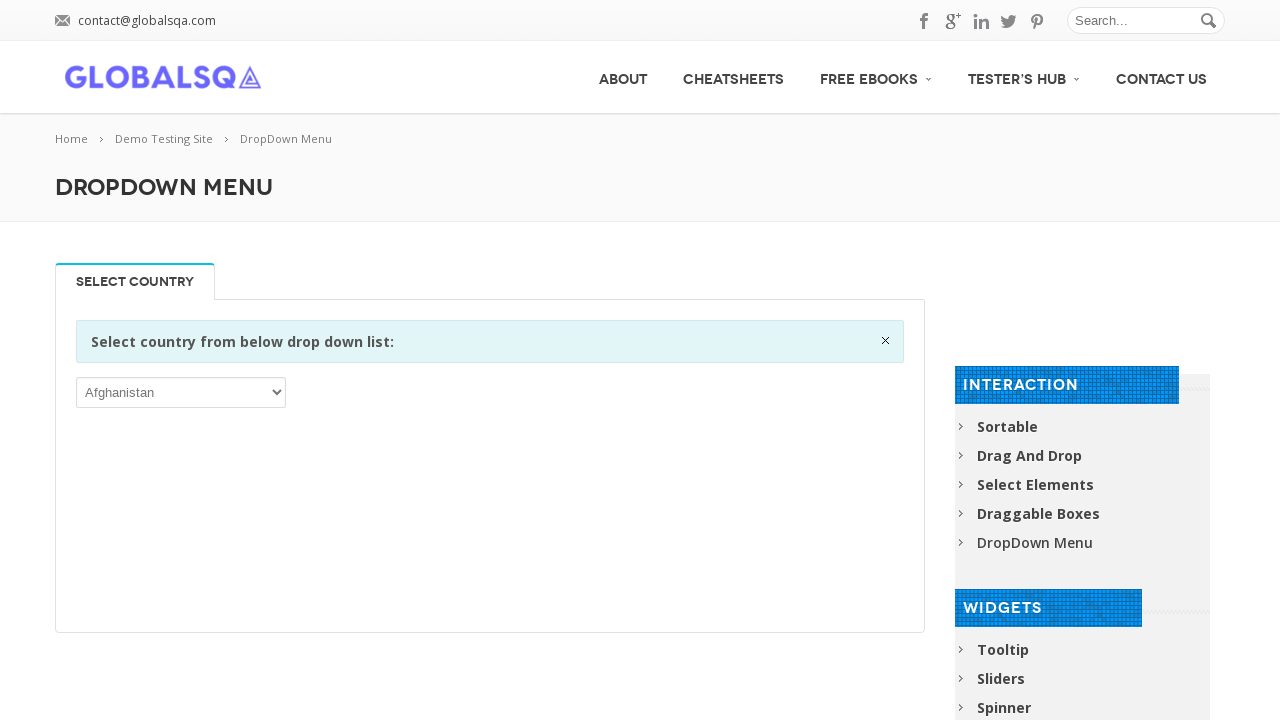

Waited for dropdown select element to be visible
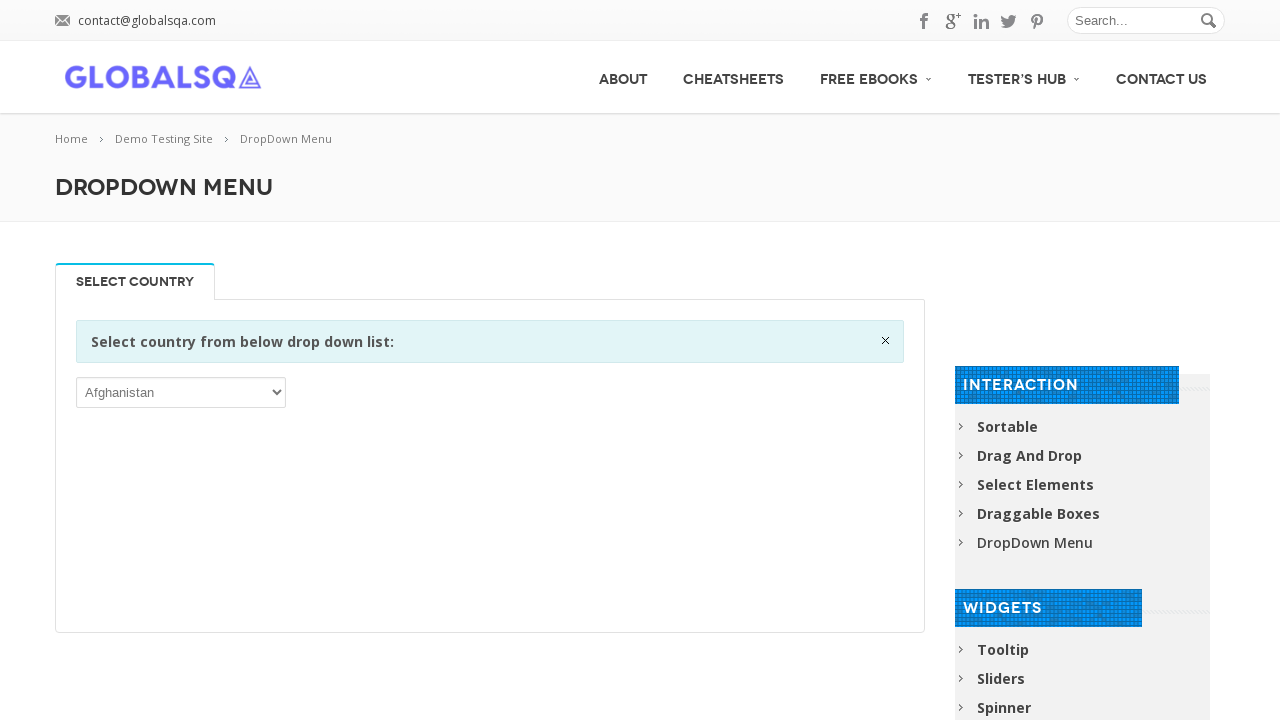

Located the dropdown select element
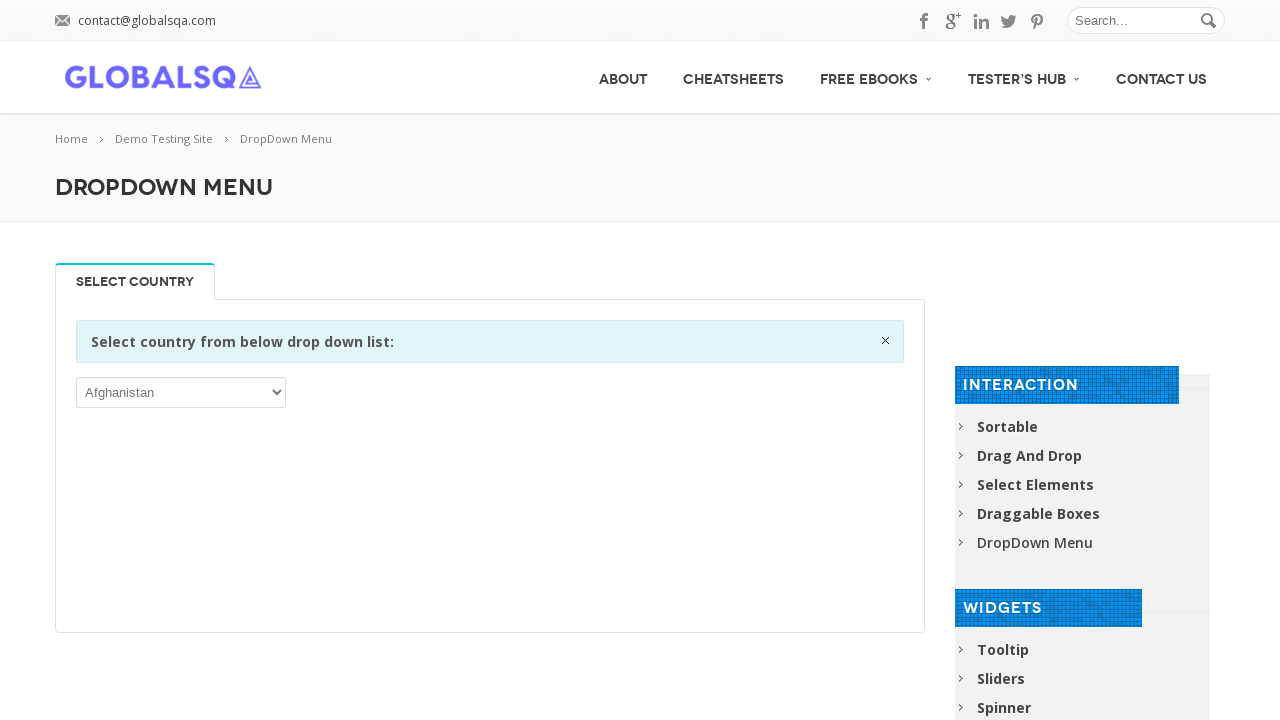

Clicked on the dropdown to open it at (181, 392) on div.single_tab_div.resp-tab-content.resp-tab-content-active p select
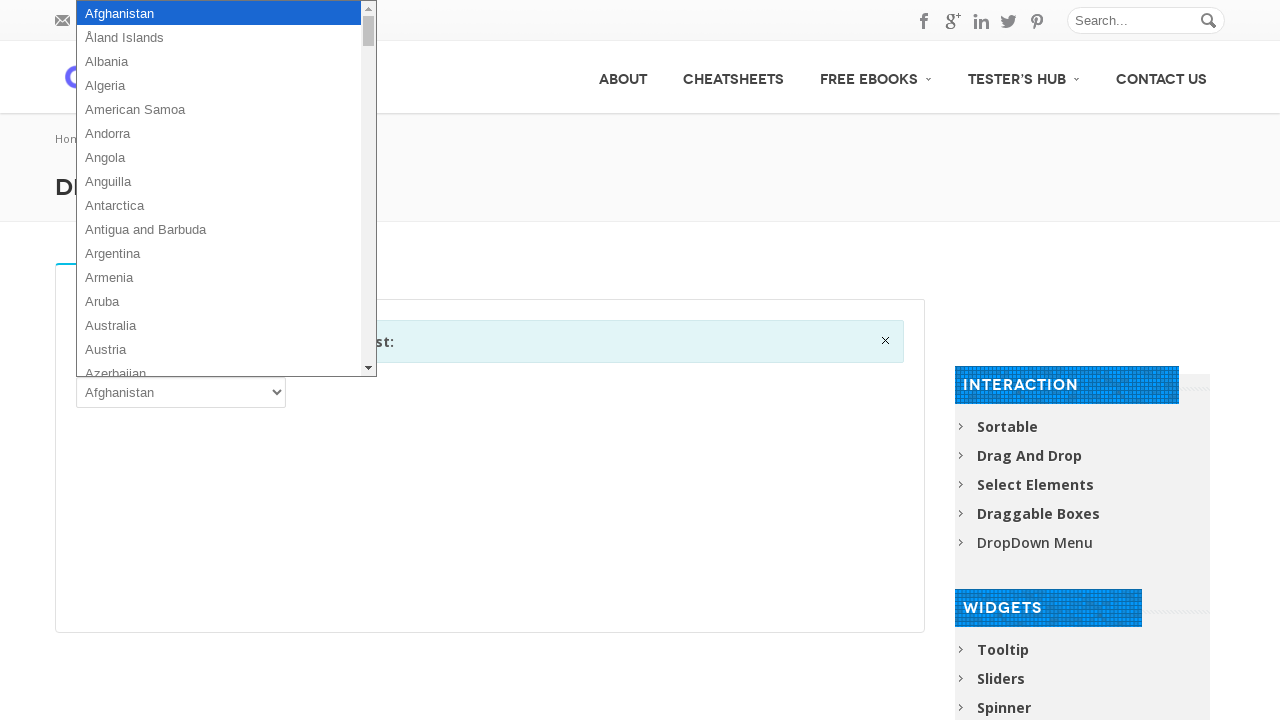

Selected the second option from the dropdown menu on div.single_tab_div.resp-tab-content.resp-tab-content-active p select
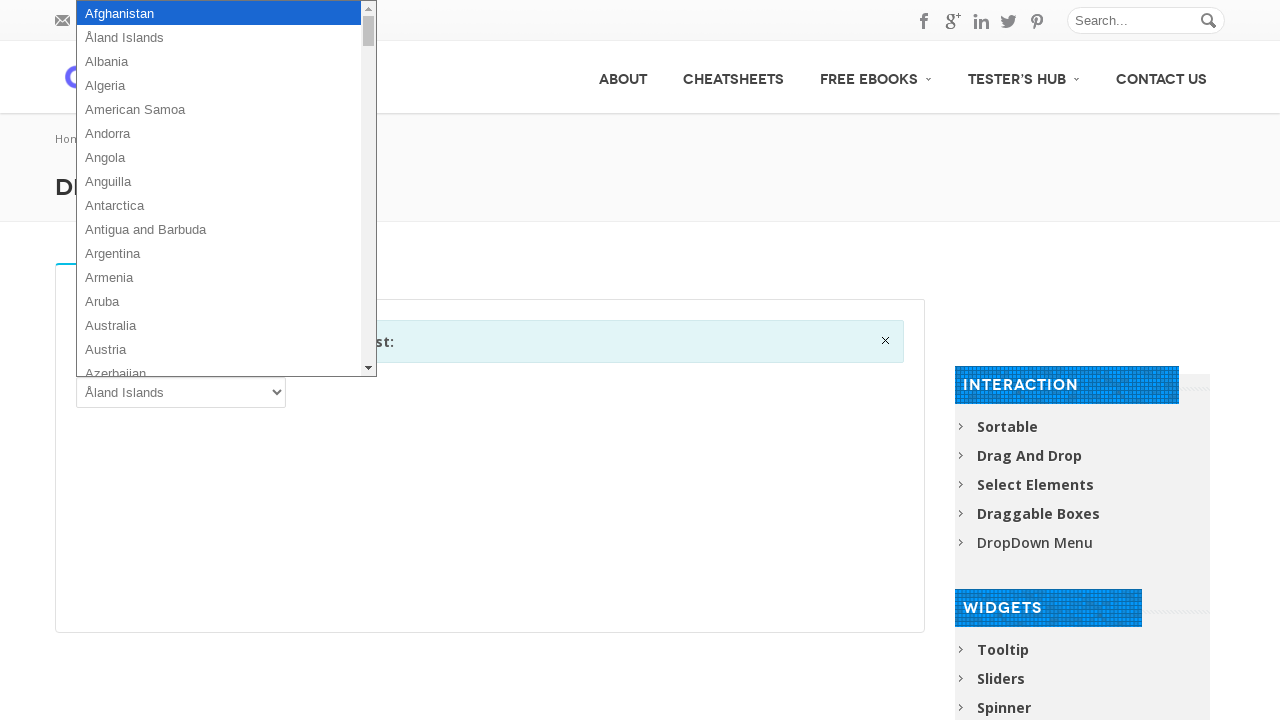

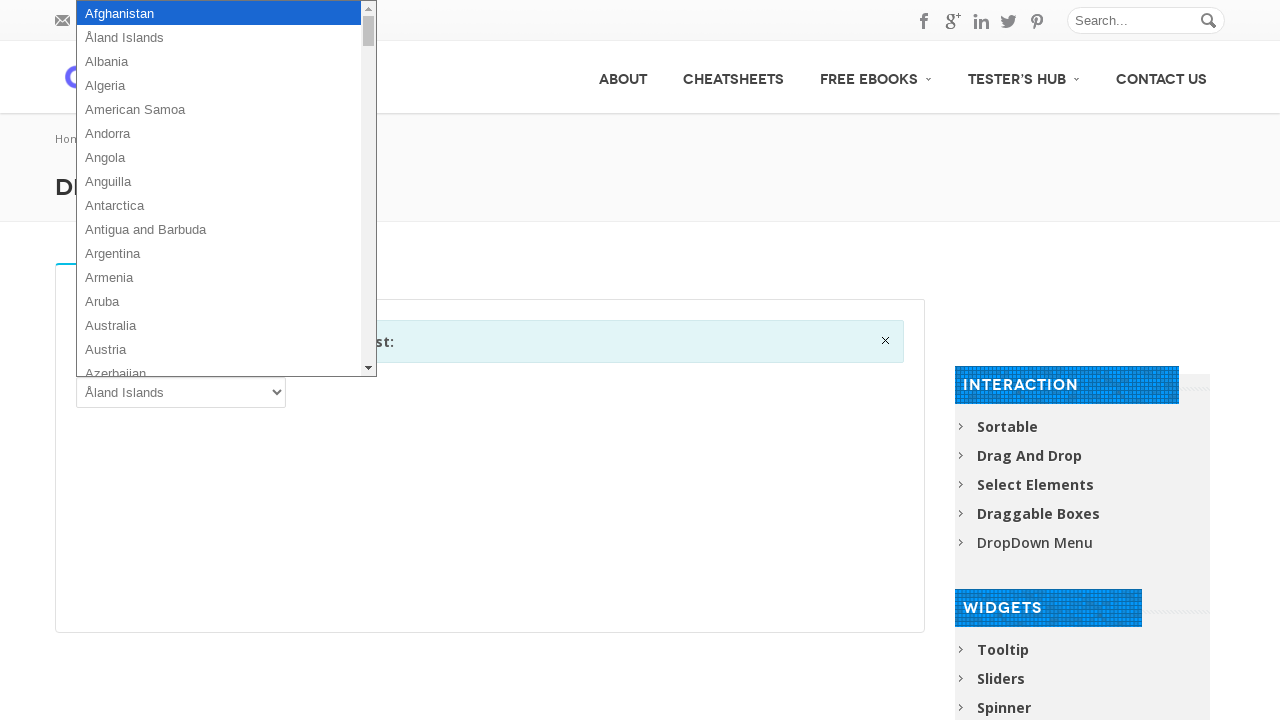